Tests drag and drop functionality on jQuery UI demo page by dragging an element to a target drop zone within an iframe, then navigates to the Resizable demo page.

Starting URL: https://jqueryui.com/droppable/

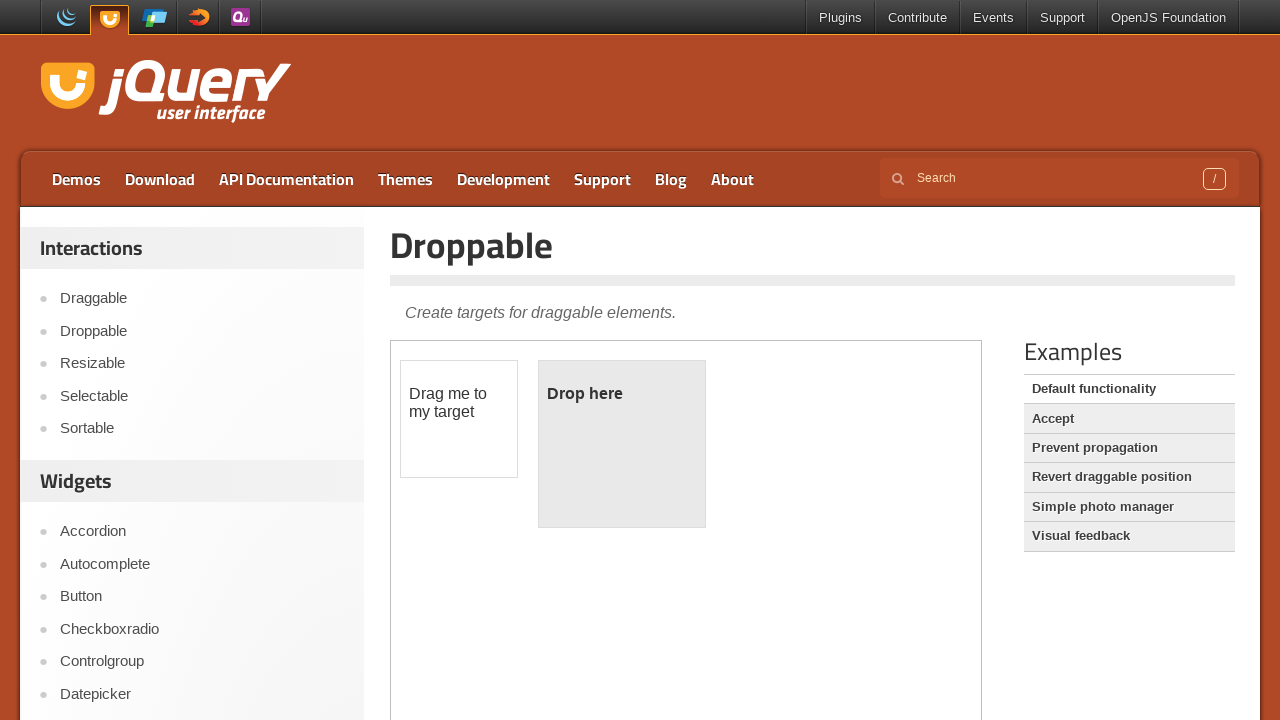

Located the demo iframe
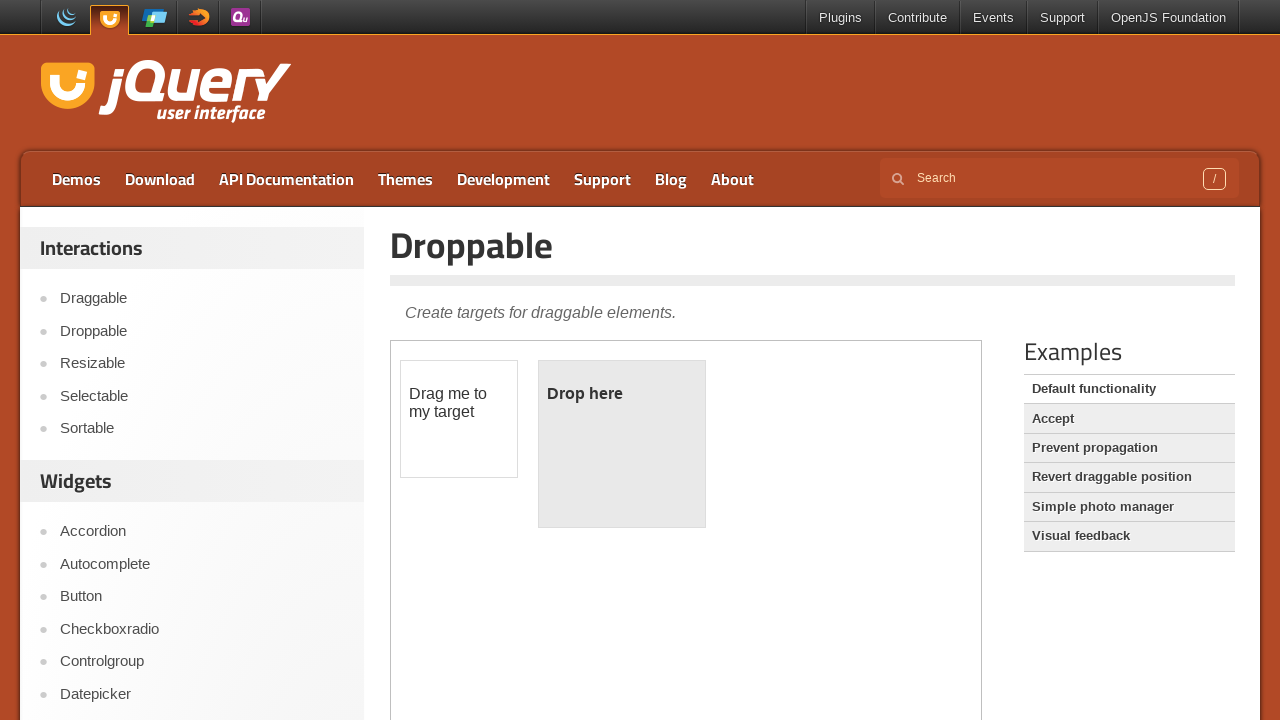

Located the draggable element with id 'draggable'
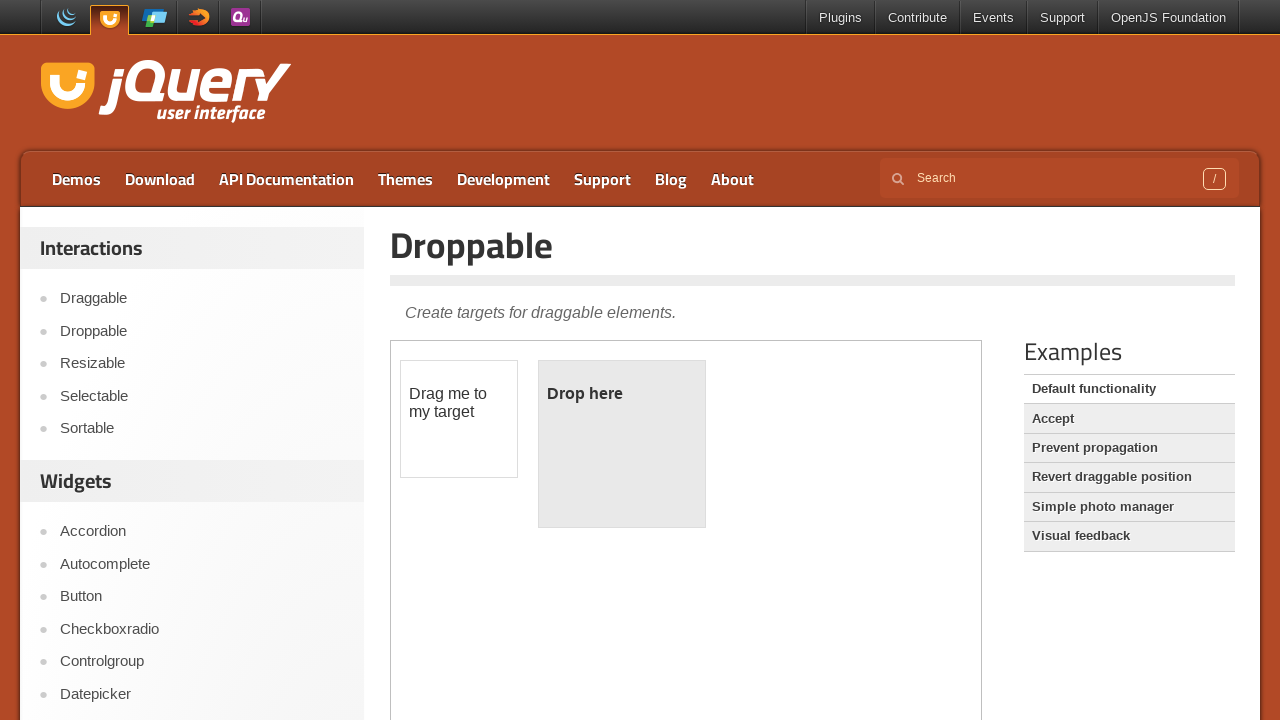

Located the droppable target element with id 'droppable'
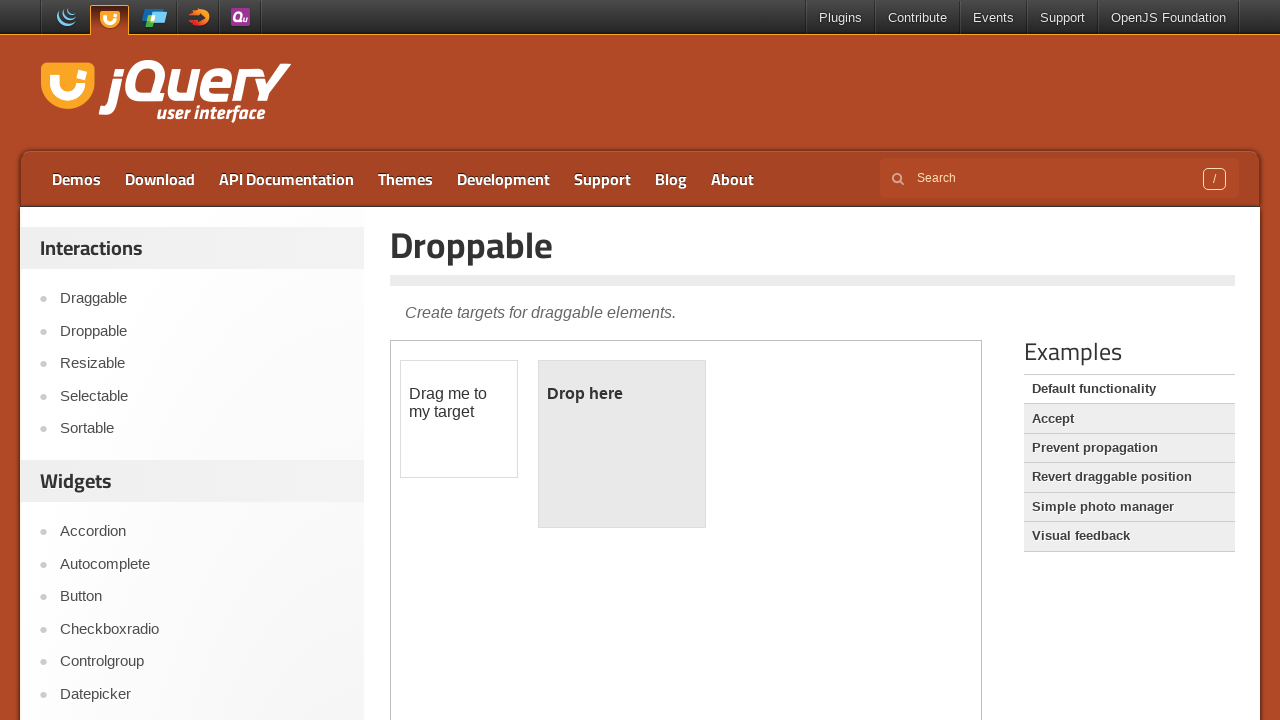

Dragged the draggable element to the droppable target zone at (622, 444)
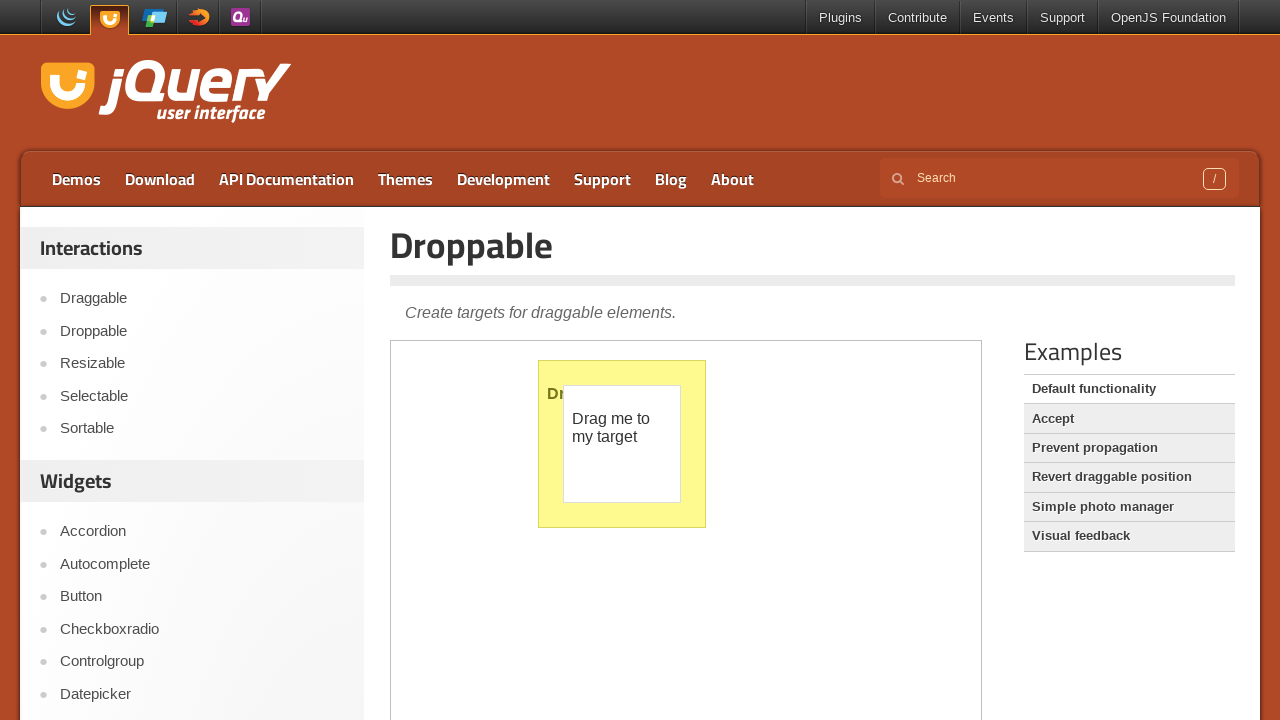

Clicked on the Resizable link to navigate to the Resizable demo page at (202, 364) on text=Resizable
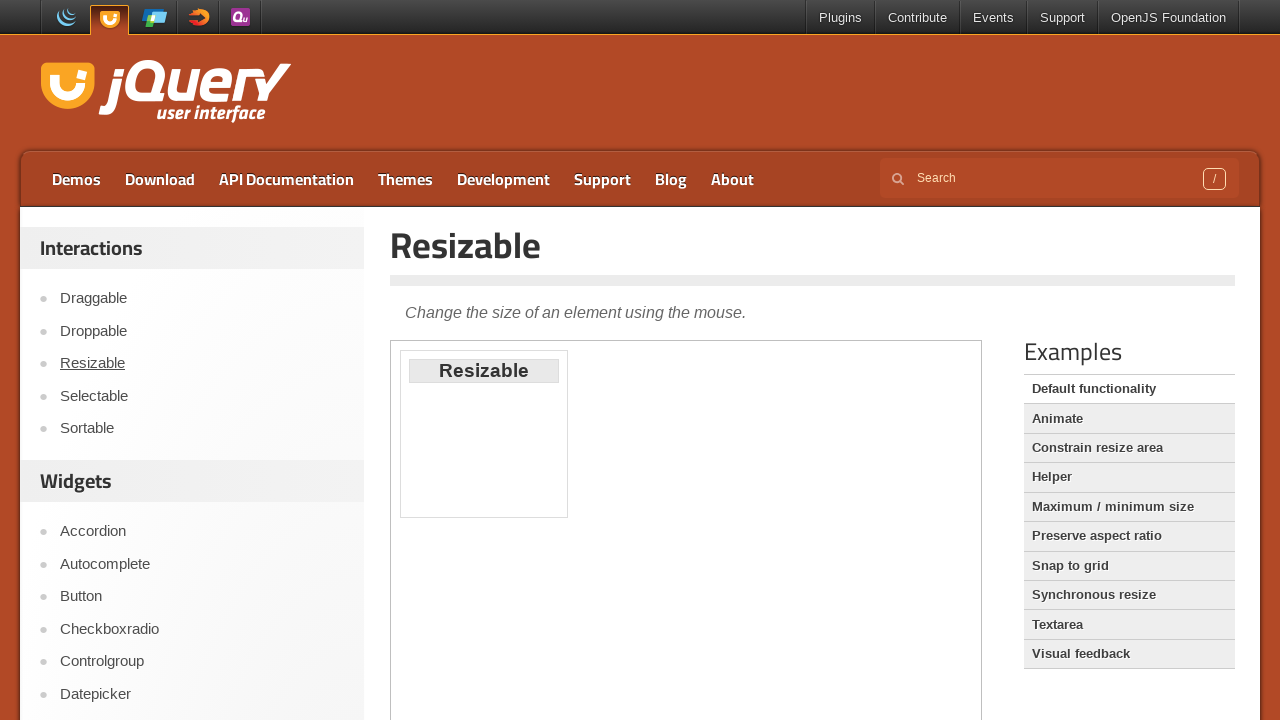

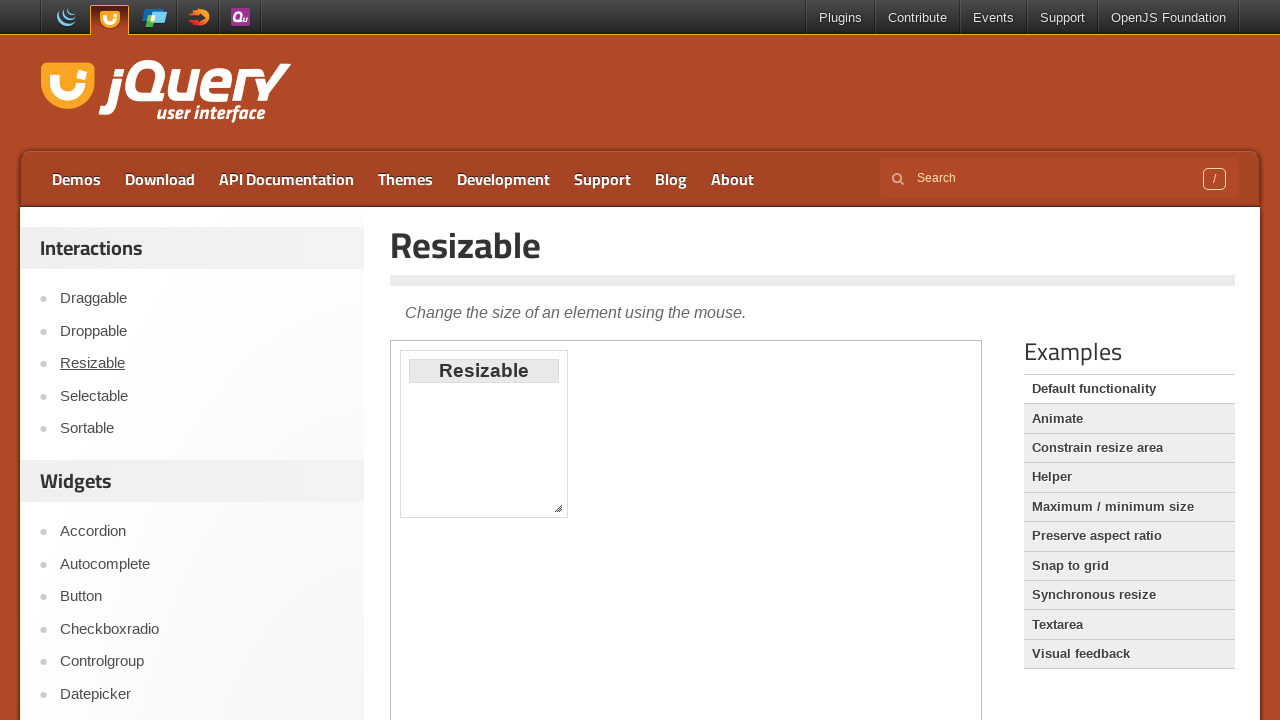